Tests the search functionality by entering a search term and pressing Enter

Starting URL: http://www.vilanovadearousa.com/

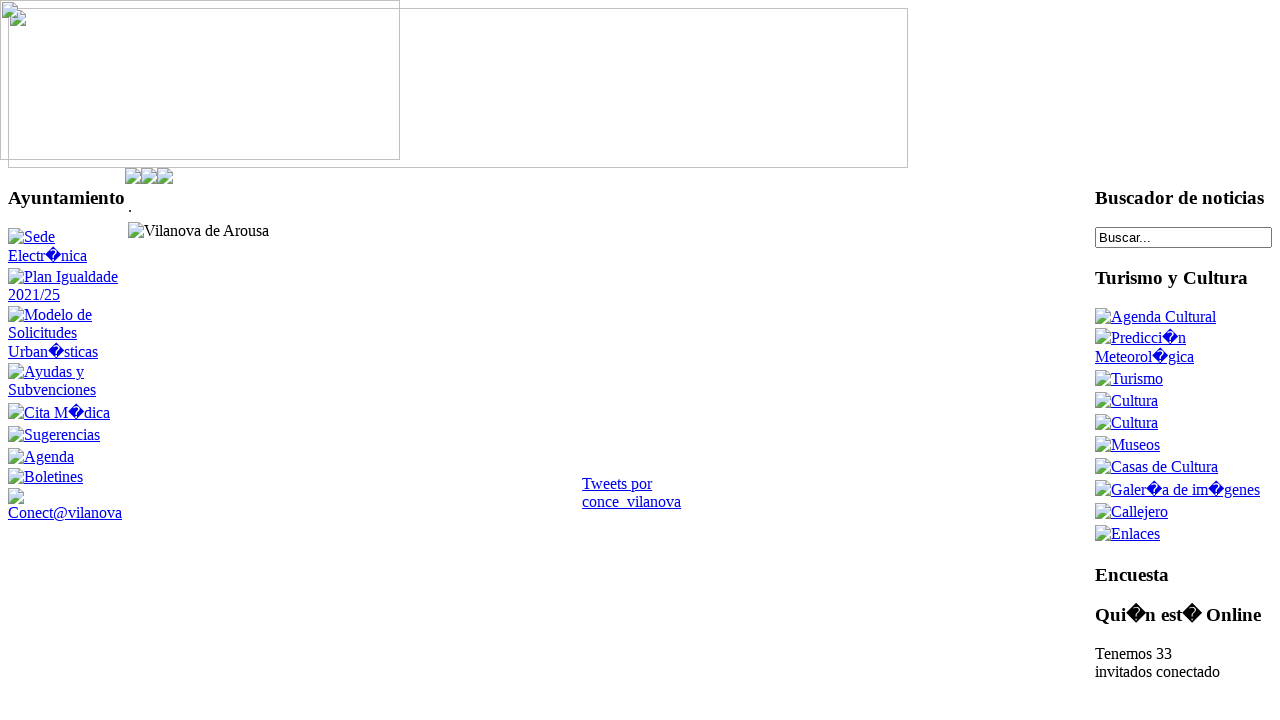

Filled search box with 'tramites' on input[name='searchword']
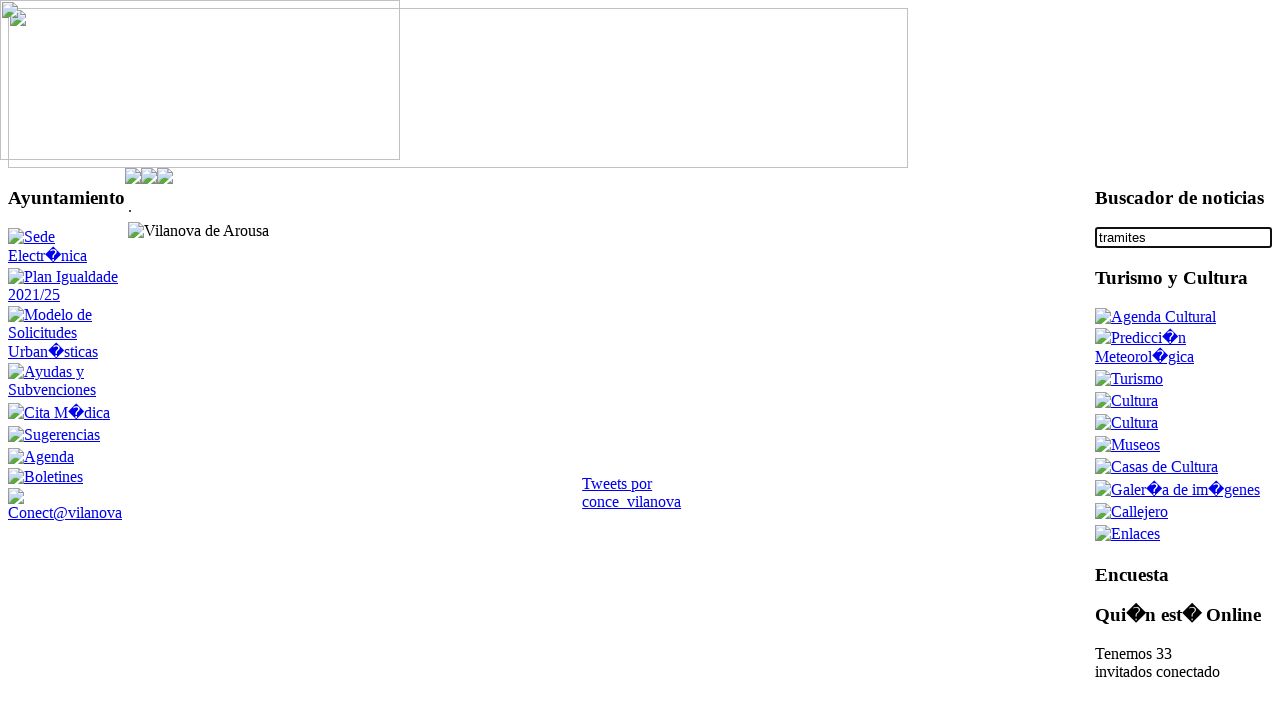

Pressed Enter to submit search on input[name='searchword']
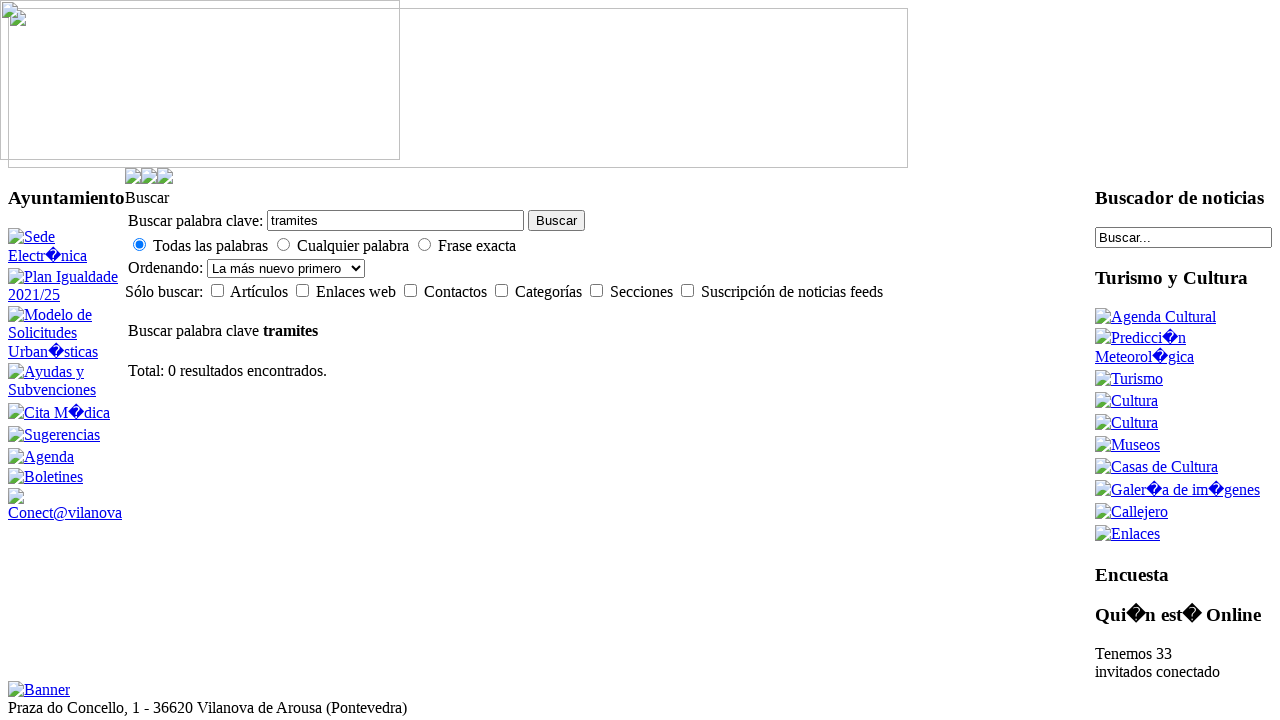

Search results loaded and network idle
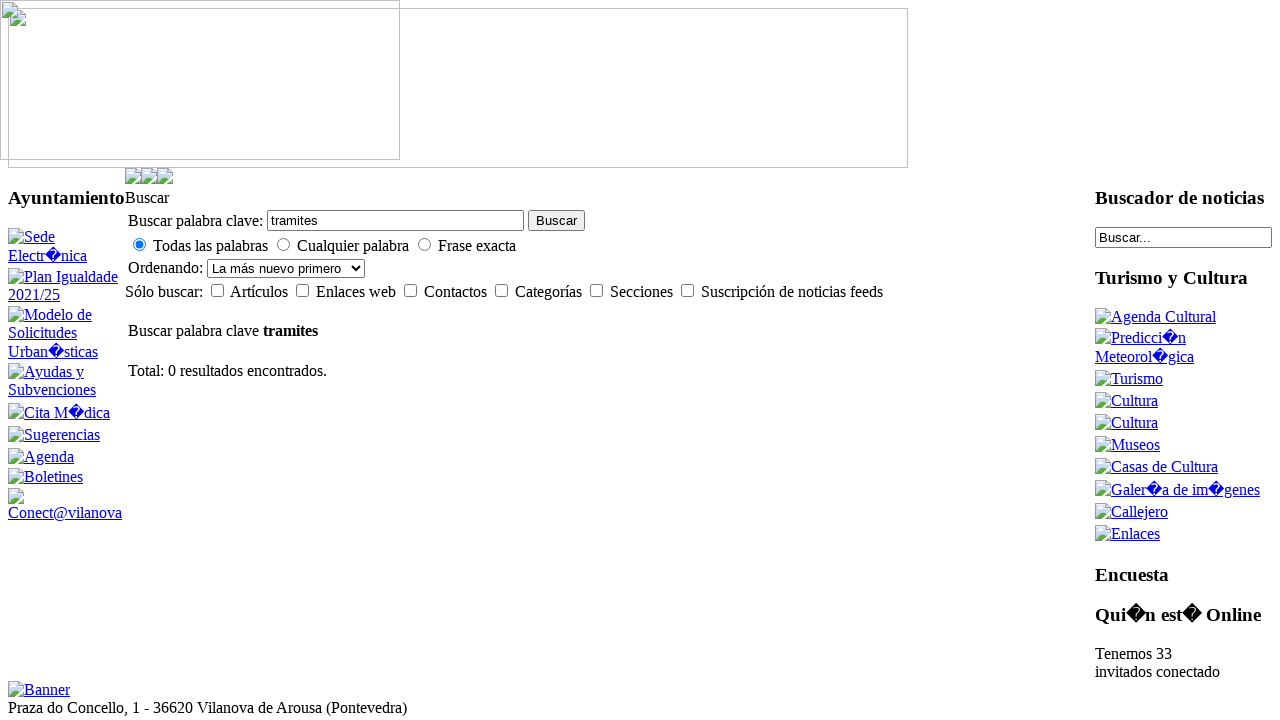

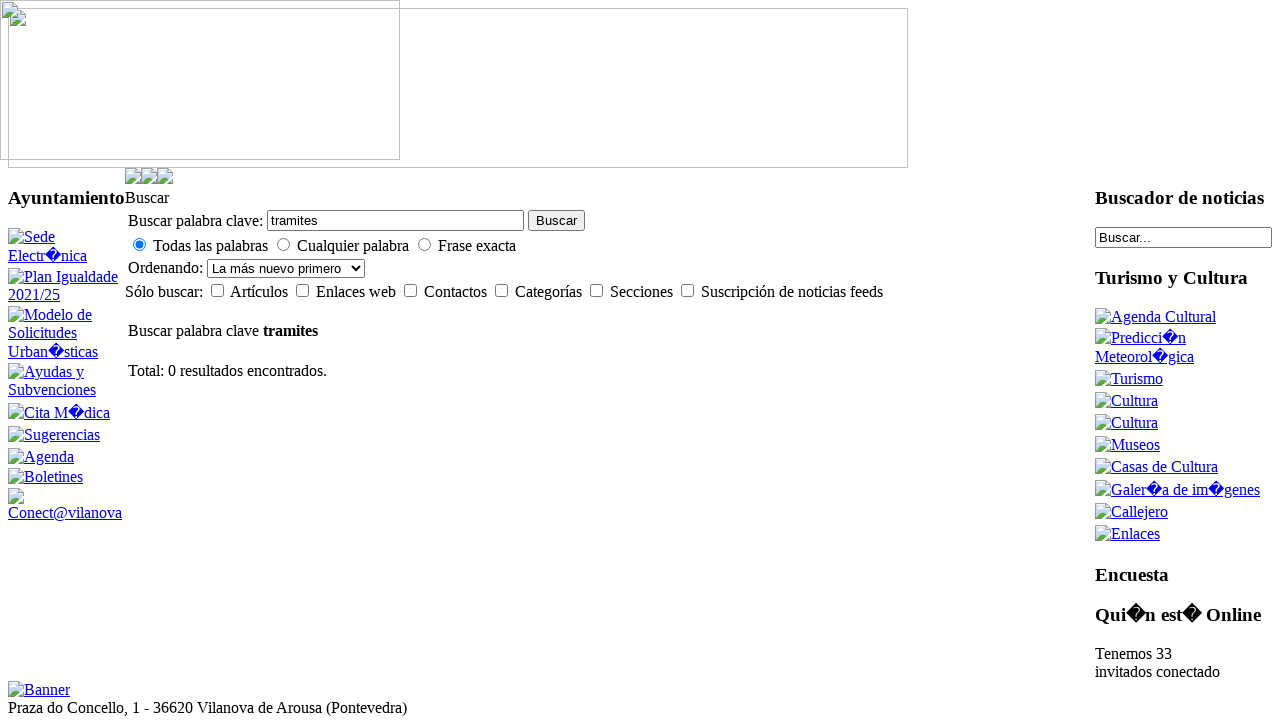